Tests form filling with keyboard actions including copying text from one field and pasting it to another using keyboard shortcuts

Starting URL: https://demoqa.com/text-box

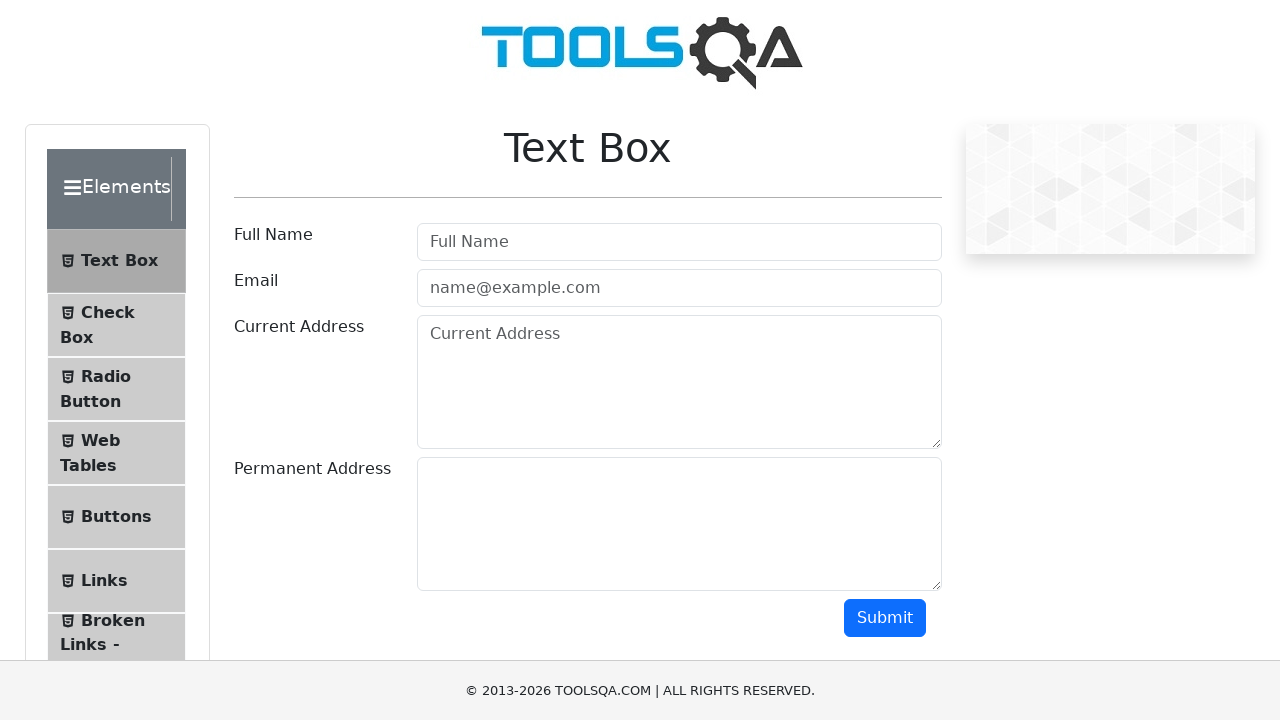

Filled full name field with 'Mr.Peter Haynes' on #userName
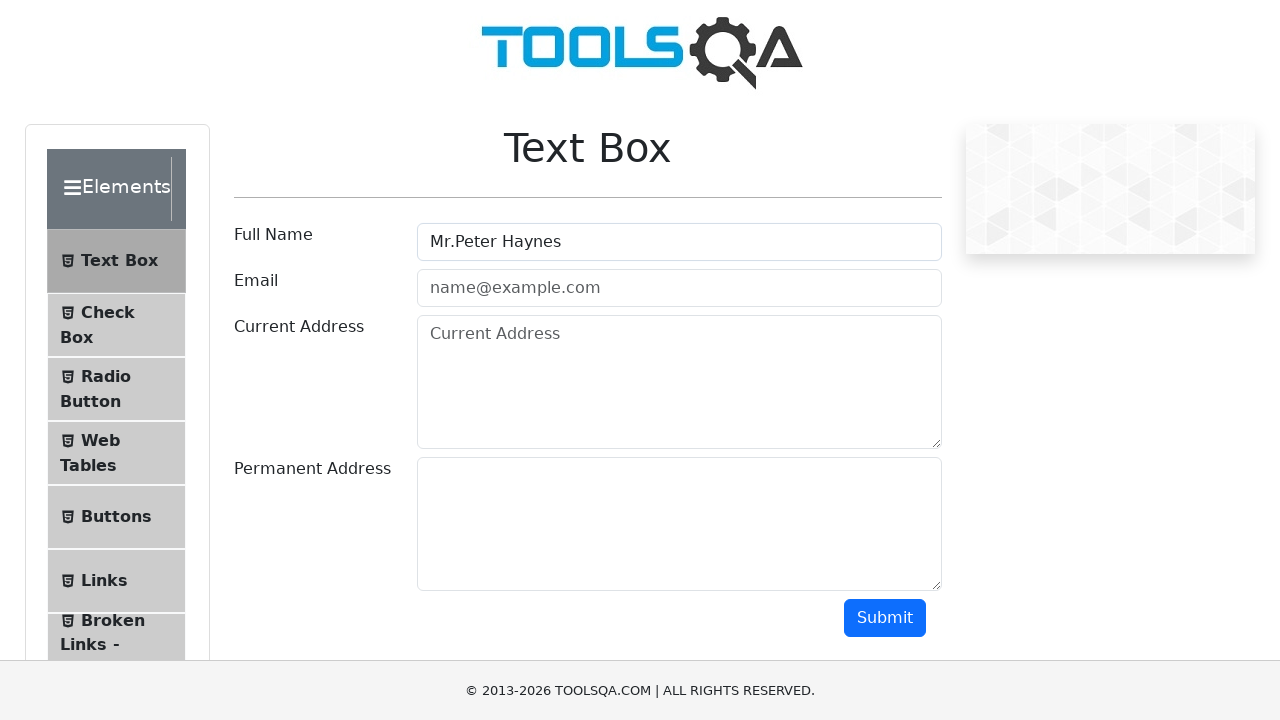

Filled email field with 'PeterHaynes@toolsqa.com' on #userEmail
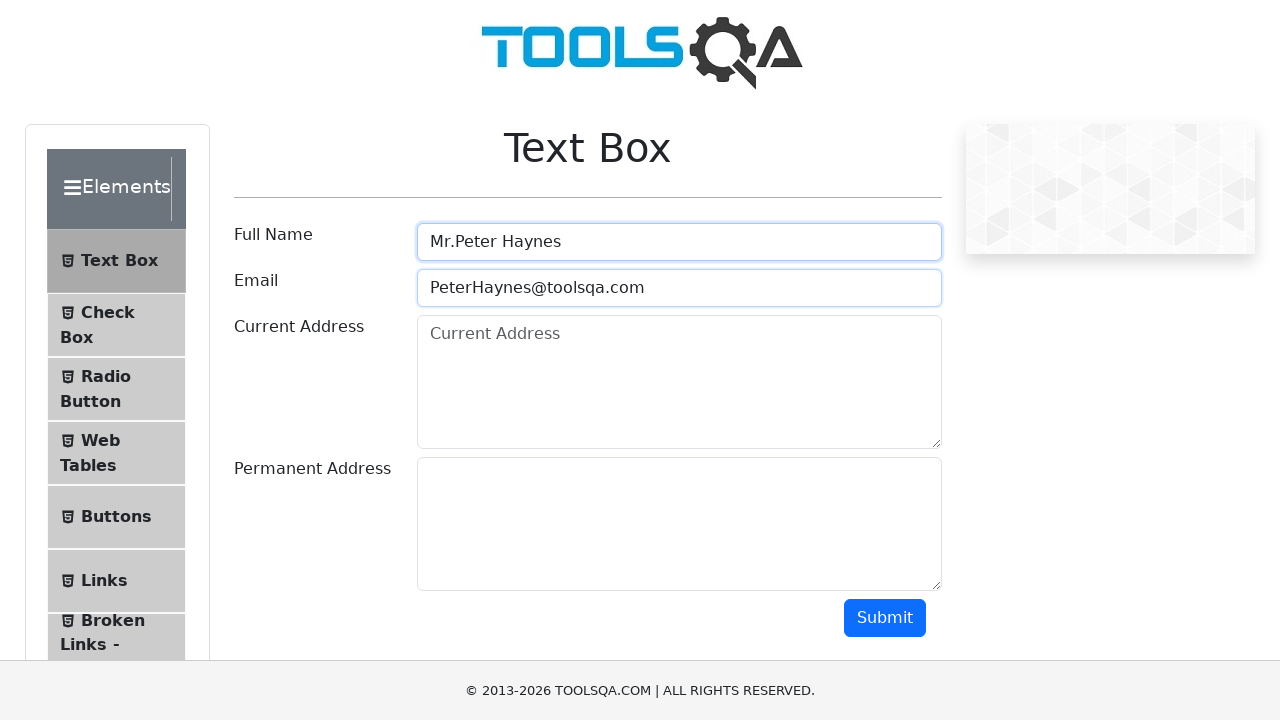

Filled current address field with '43 School Lane London EC71 9GO' on #currentAddress
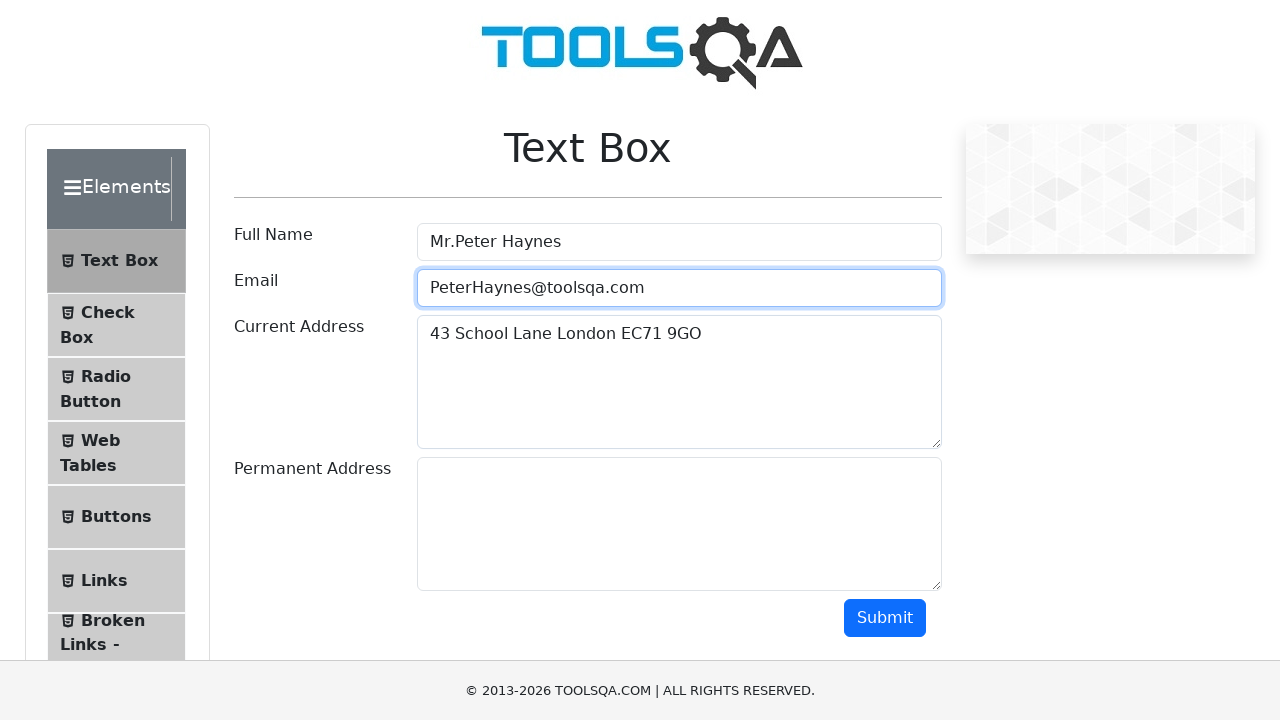

Focused on current address field on #currentAddress
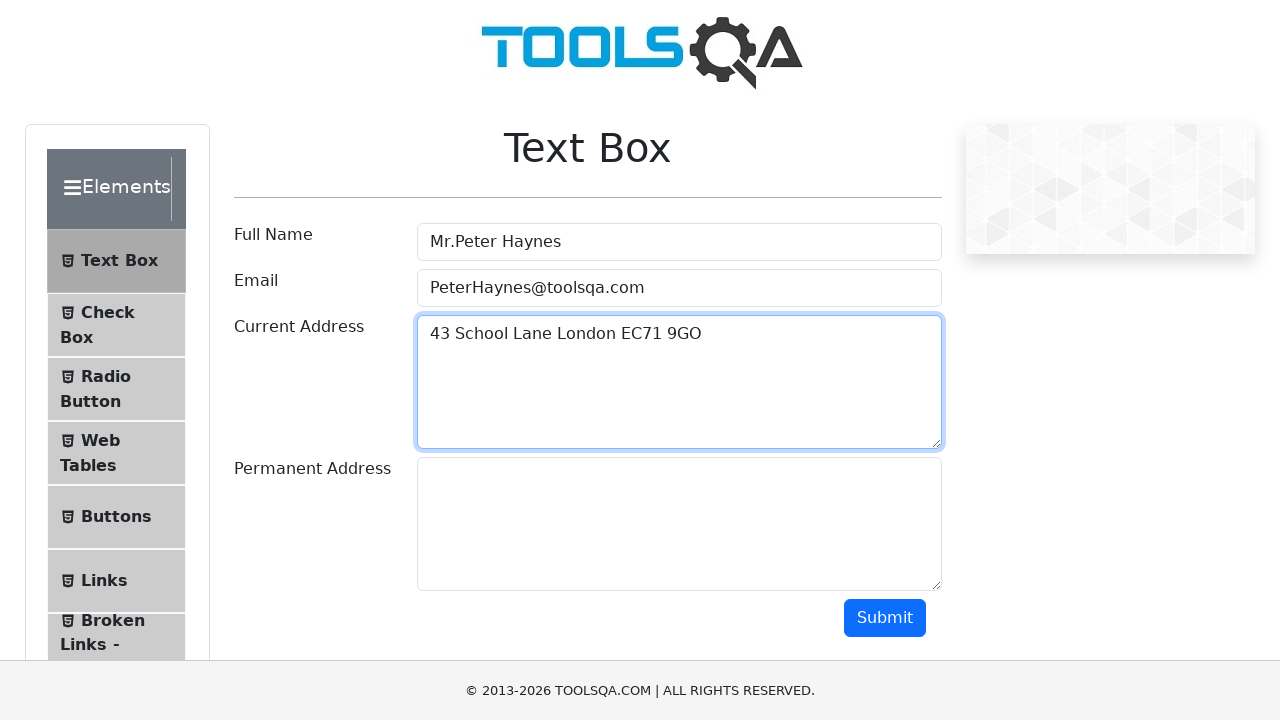

Selected all text in current address field using Ctrl+A
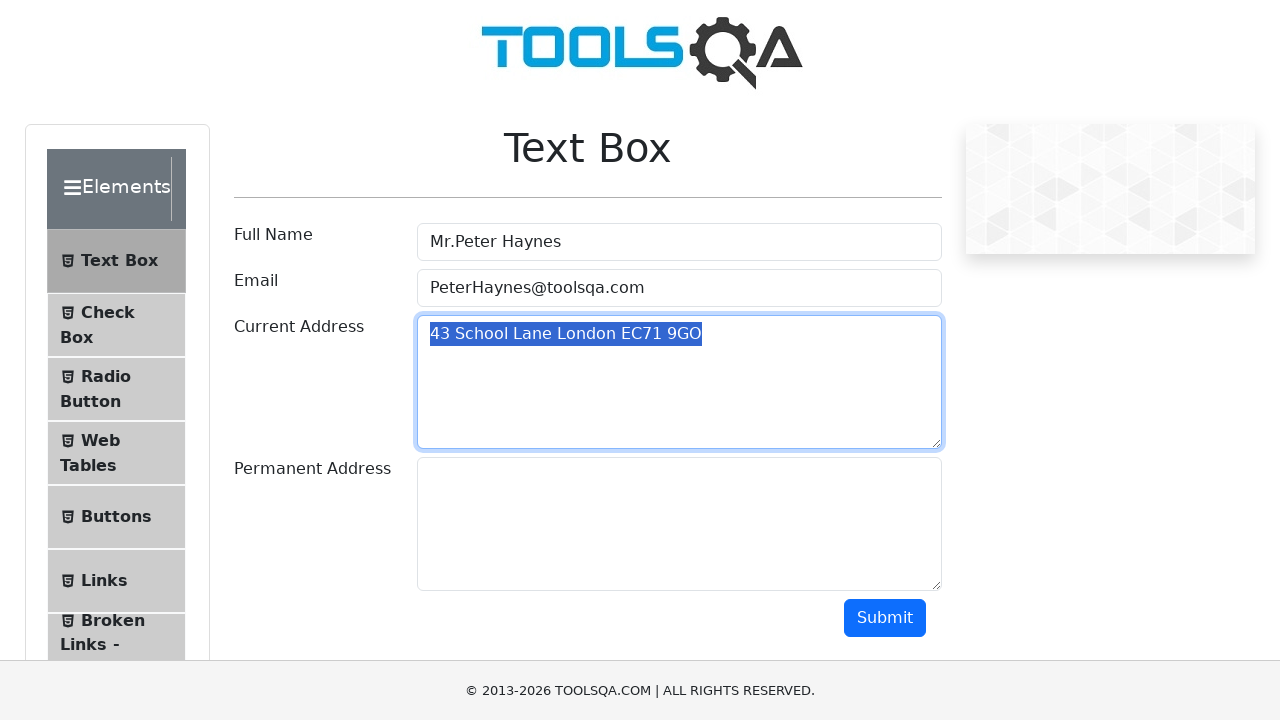

Copied selected text to clipboard using Ctrl+C
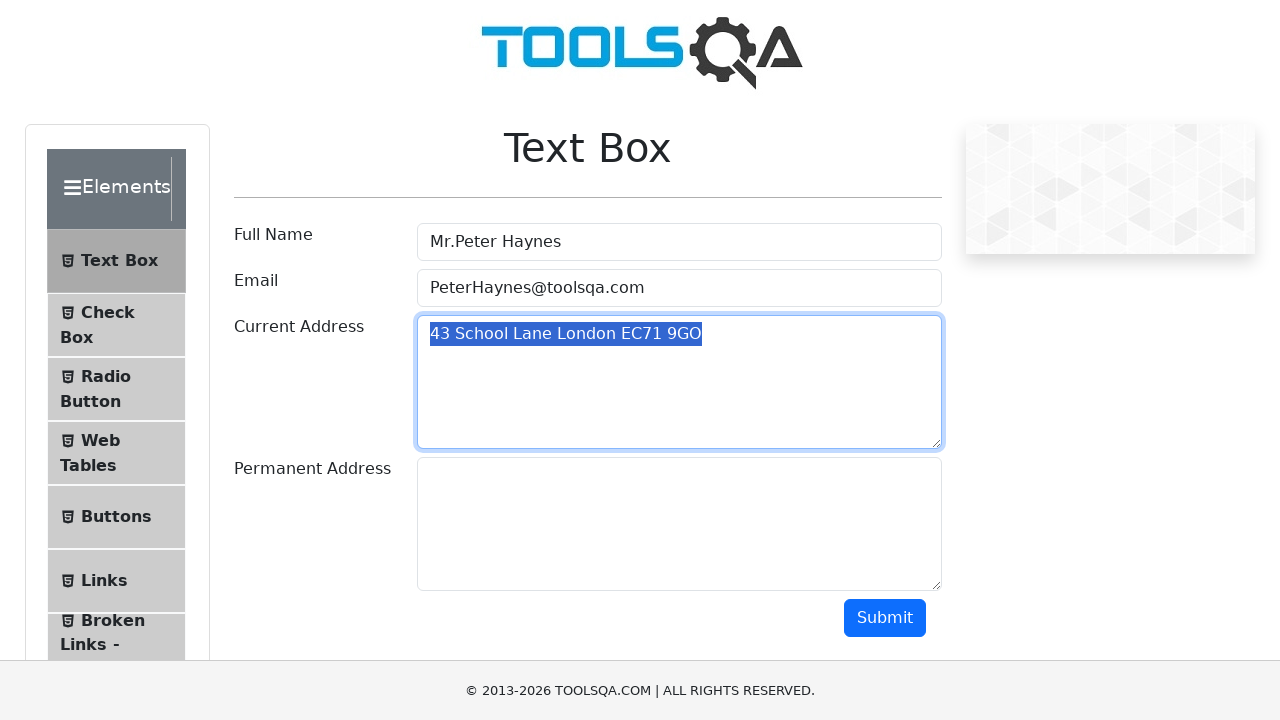

Moved focus to permanent address field using Tab key
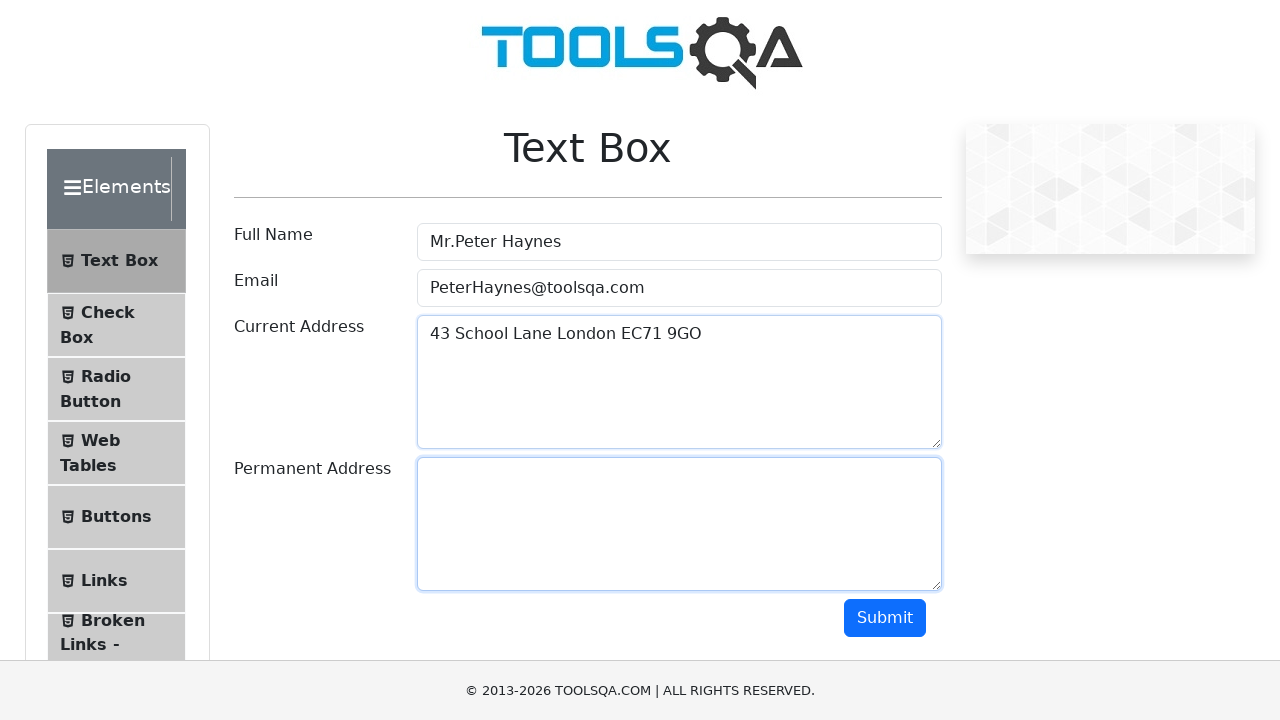

Pasted copied address into permanent address field using Ctrl+V
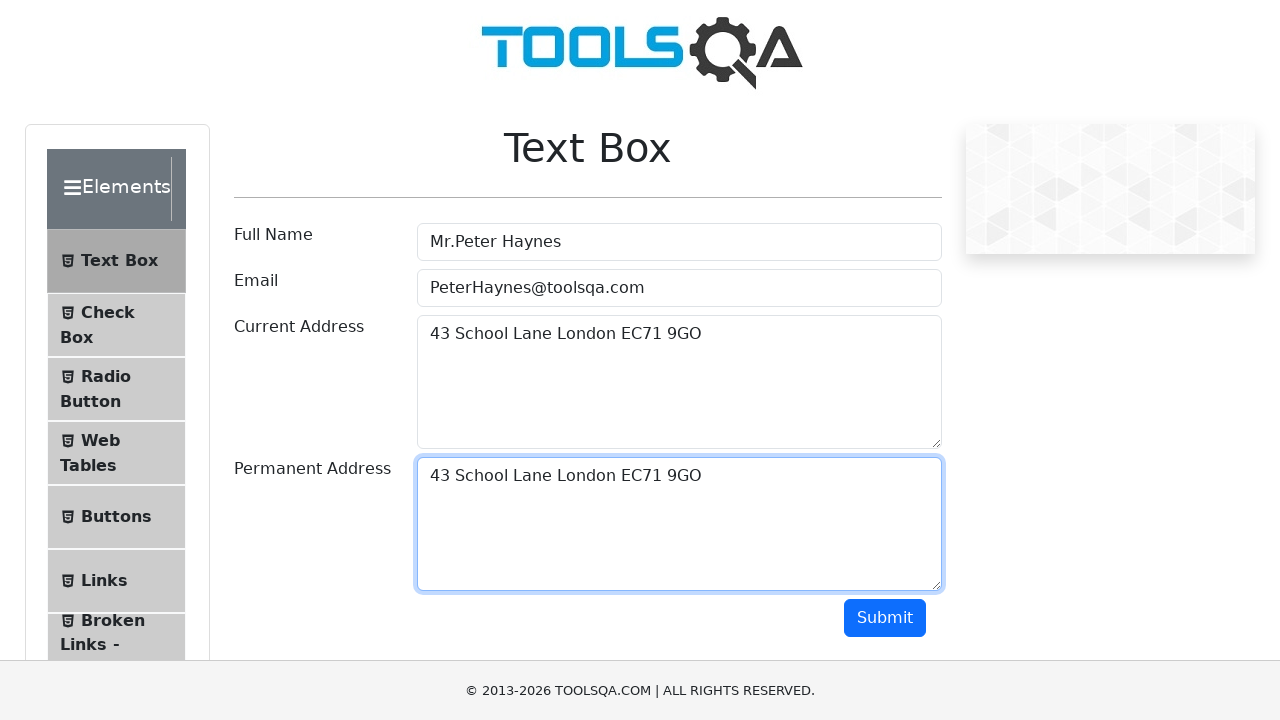

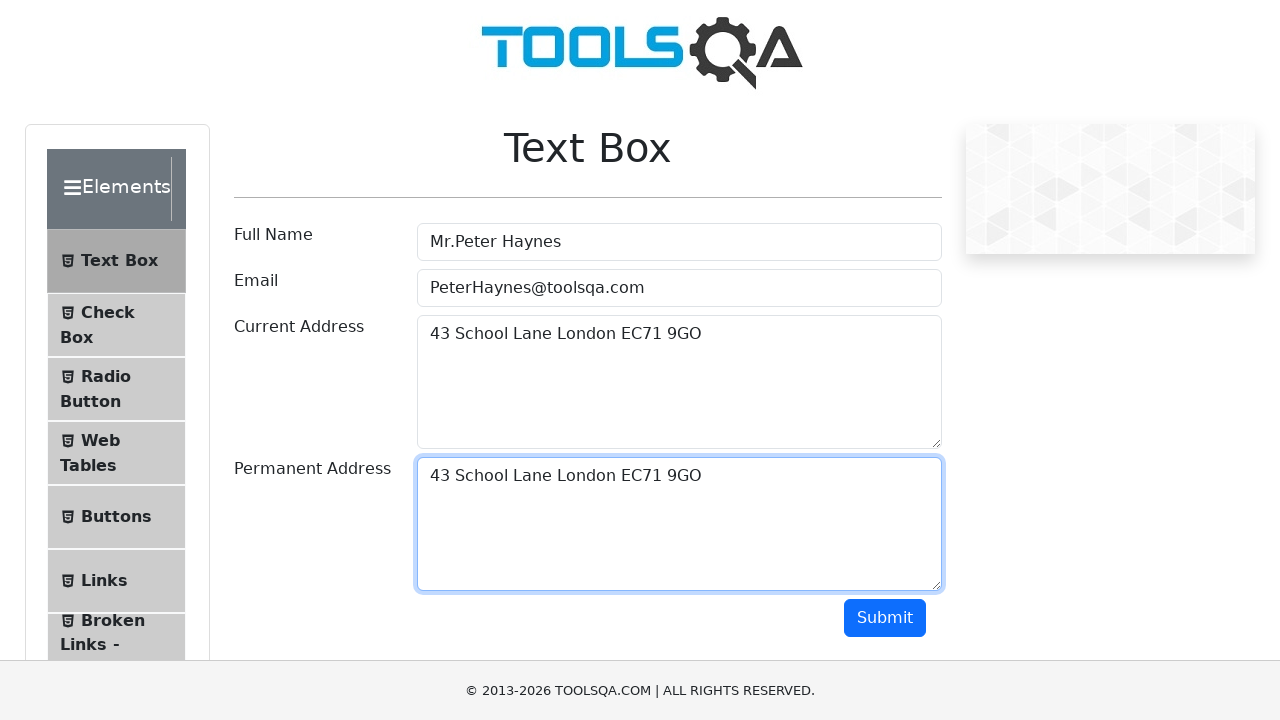